Navigates to YouTube homepage and verifies that the page title does not contain "Video"

Starting URL: https://www.youtube.com/

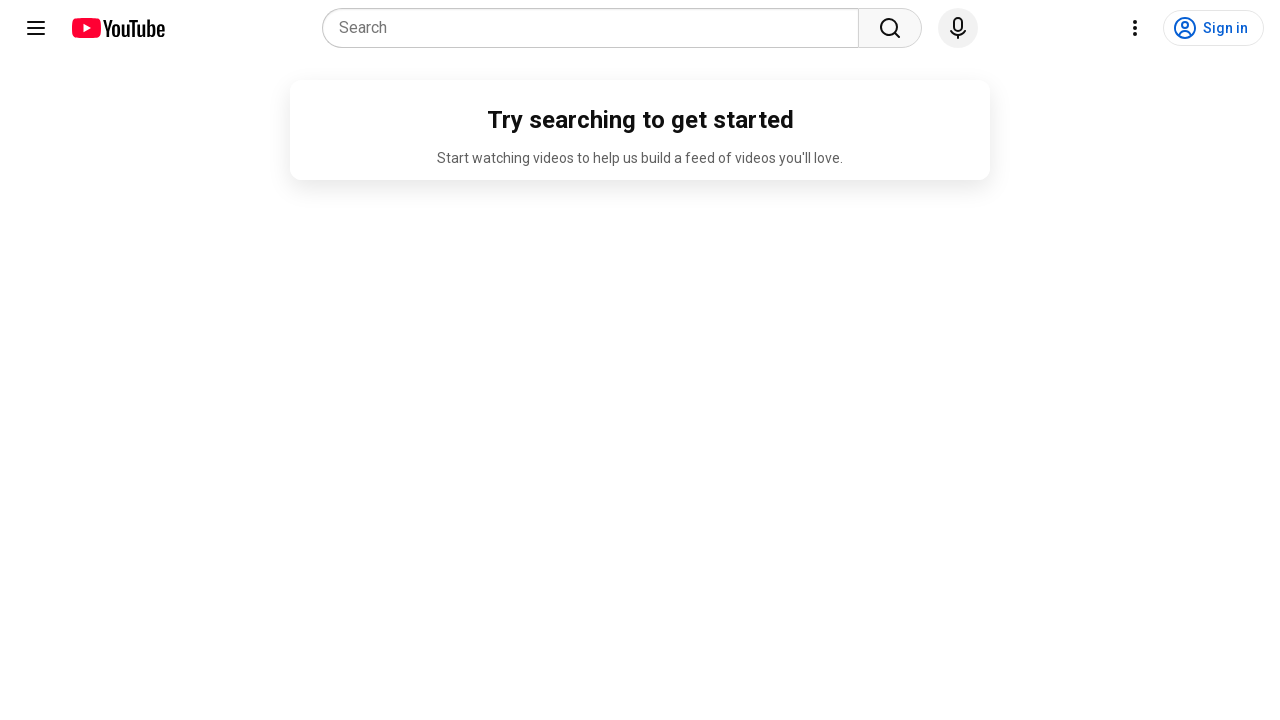

Navigated to YouTube homepage
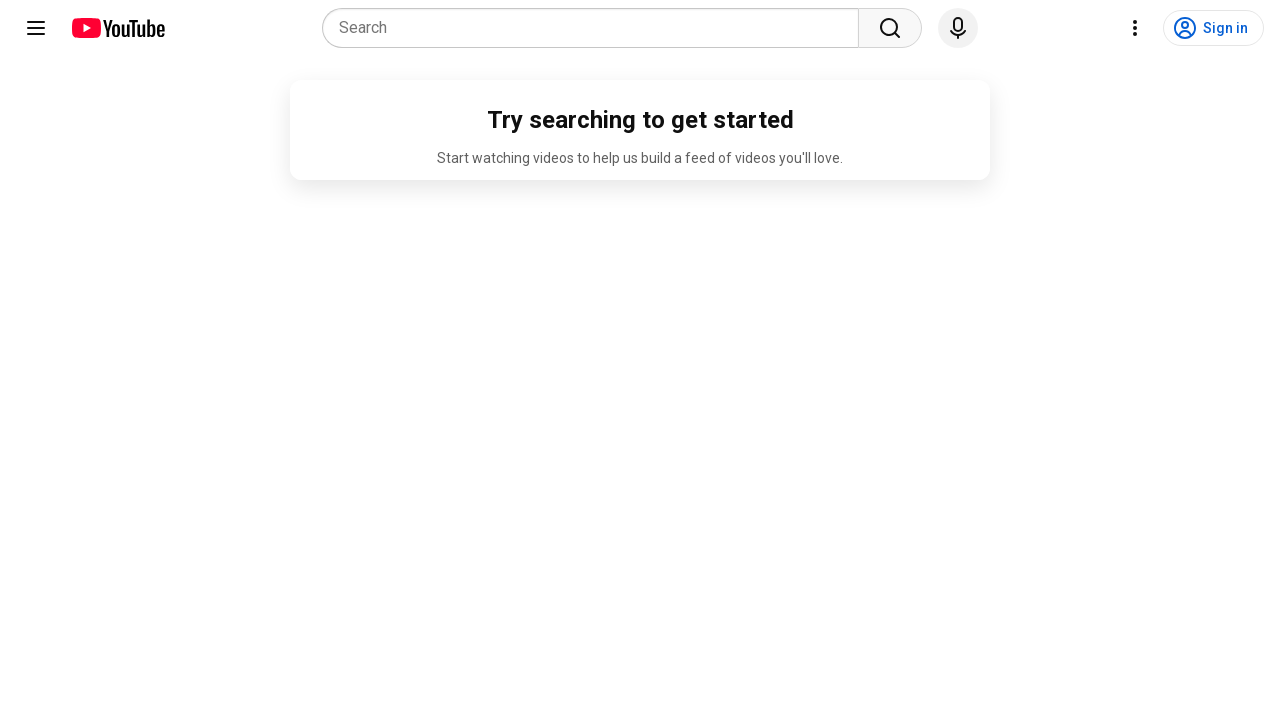

Retrieved page title
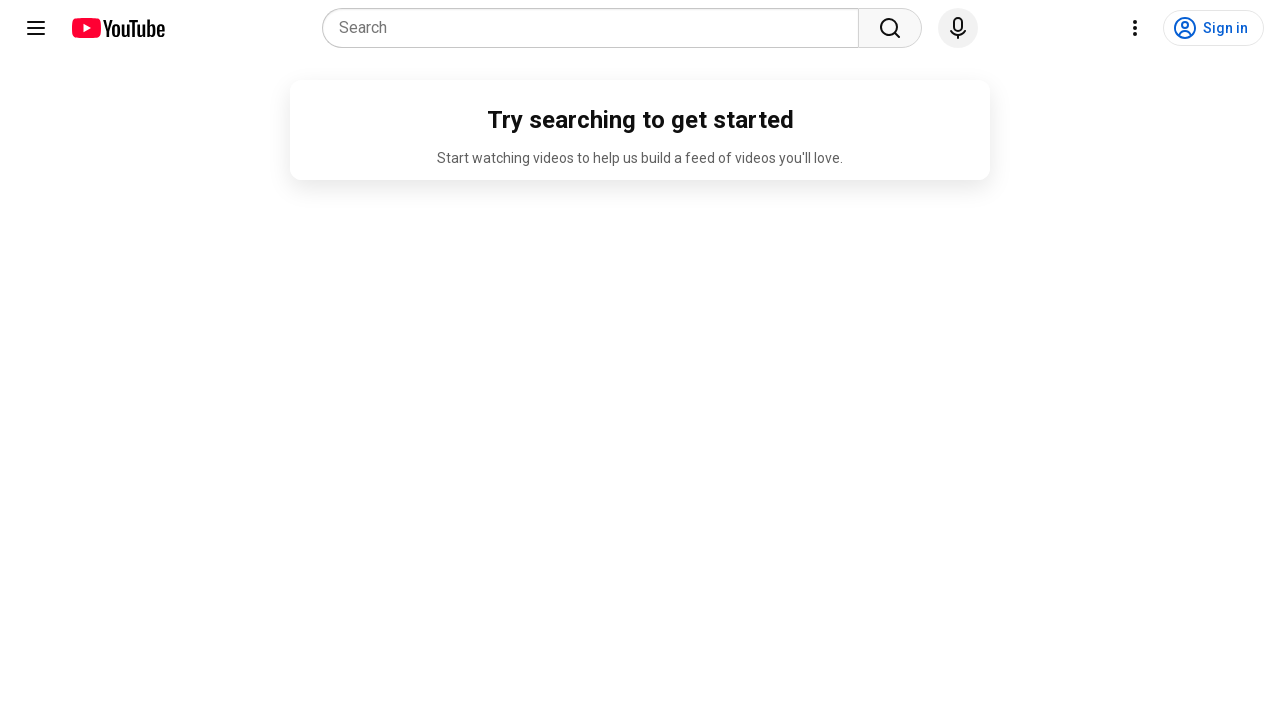

Verified that page title does not contain 'Video'
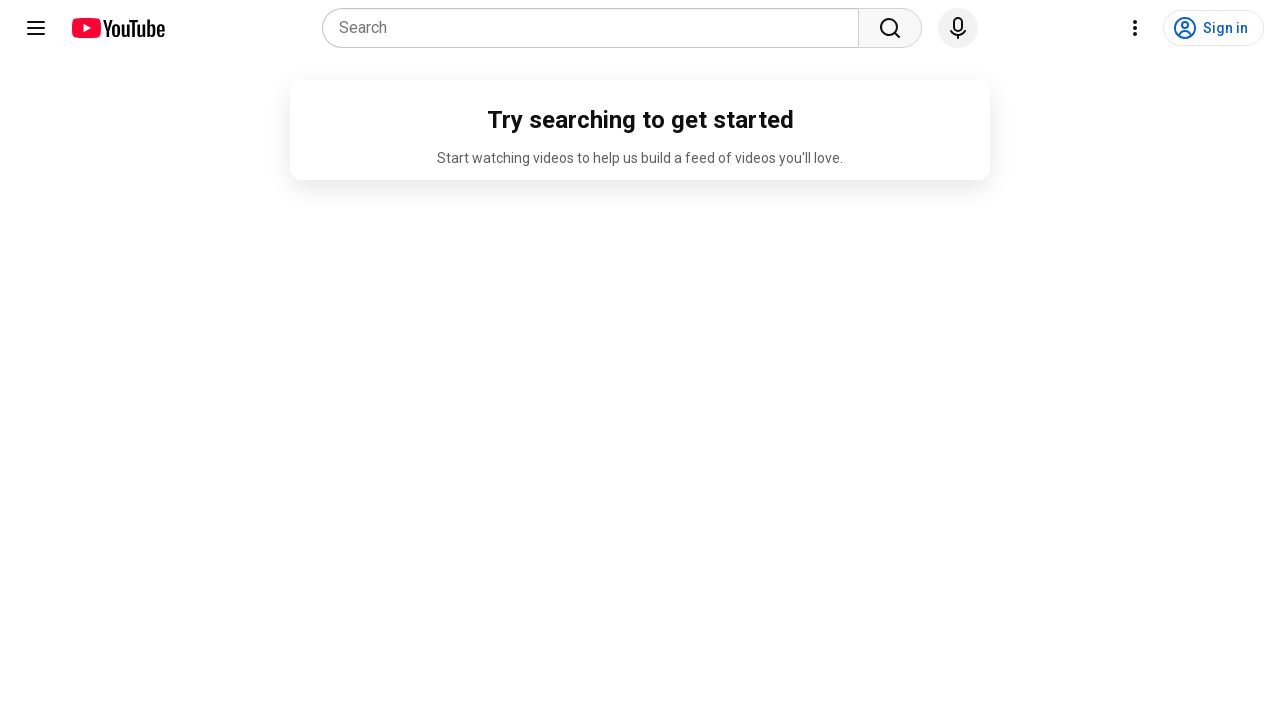

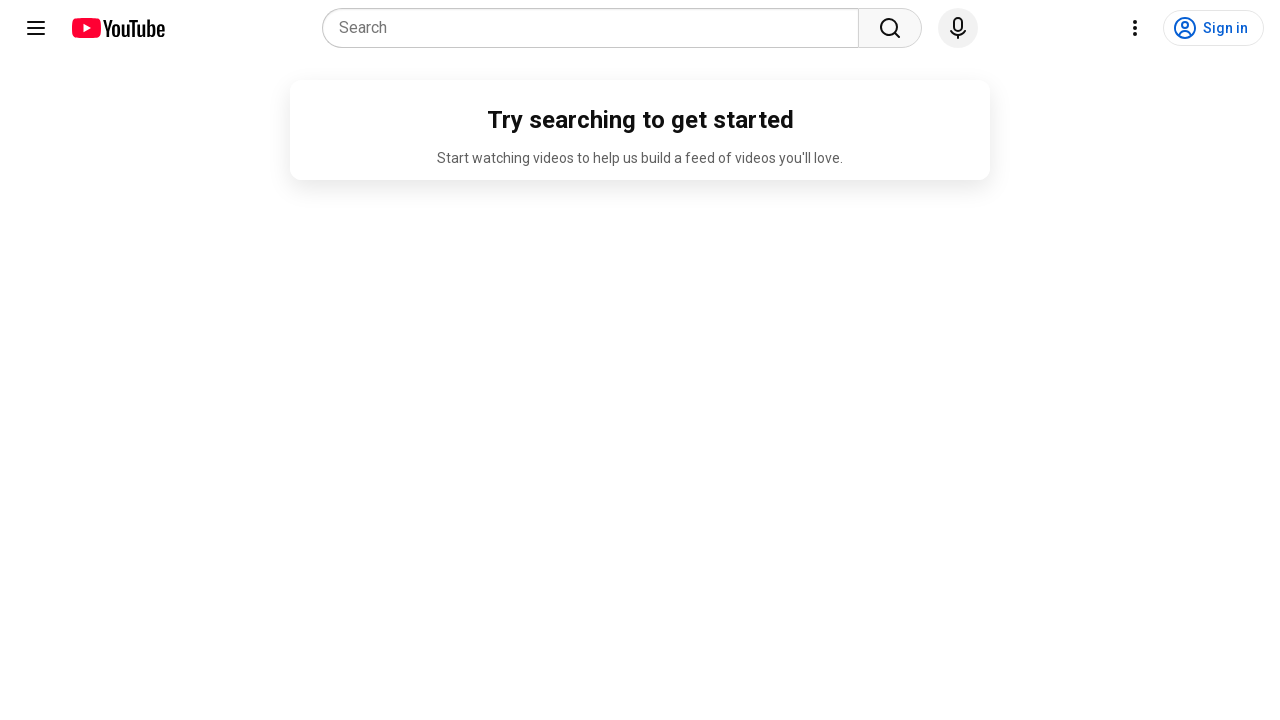